Tests that clicking the registration link navigates to a different page by verifying the URL changes after clicking the registration link.

Starting URL: https://qa.koel.app/

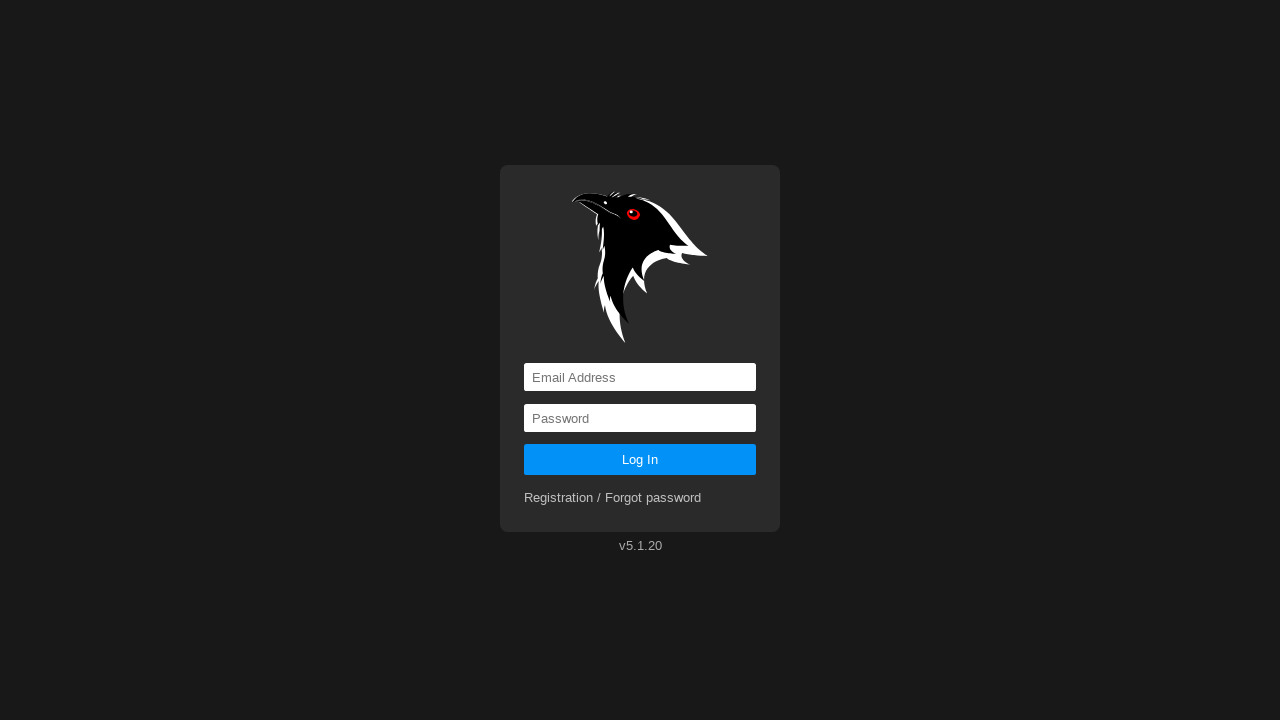

Stored initial URL from https://qa.koel.app/
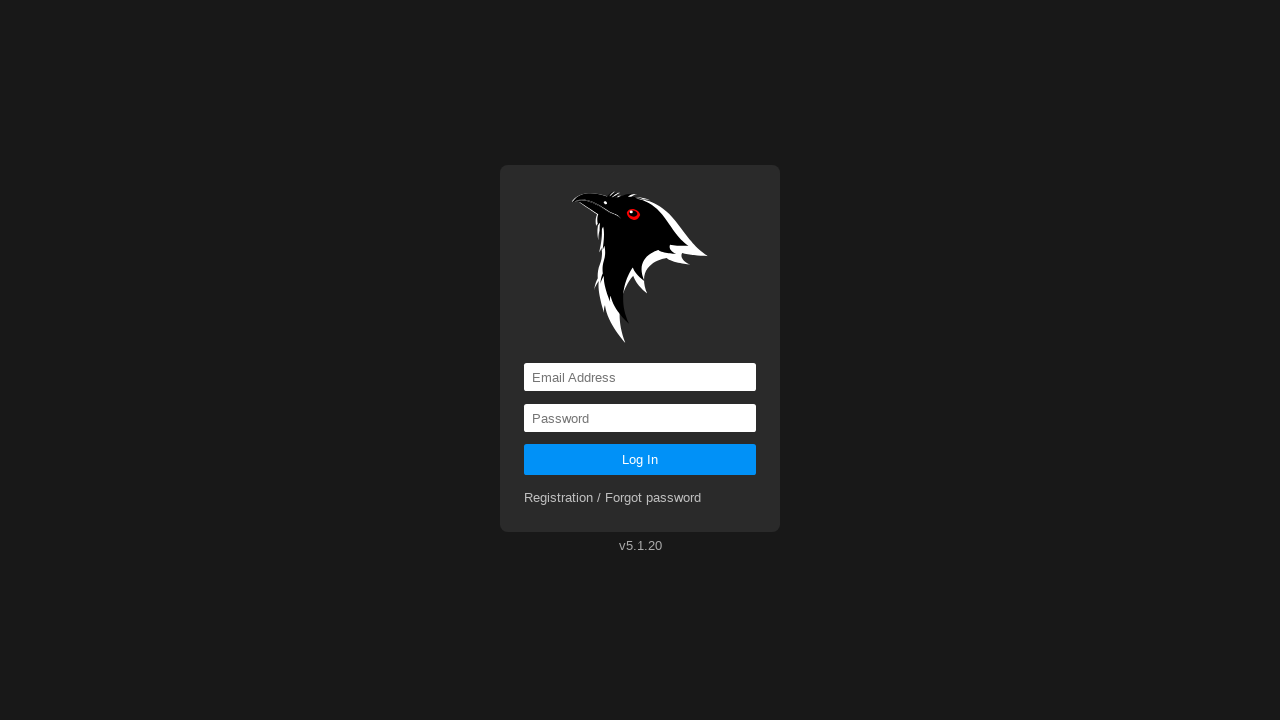

Clicked on registration link at (613, 498) on a[href='registration']
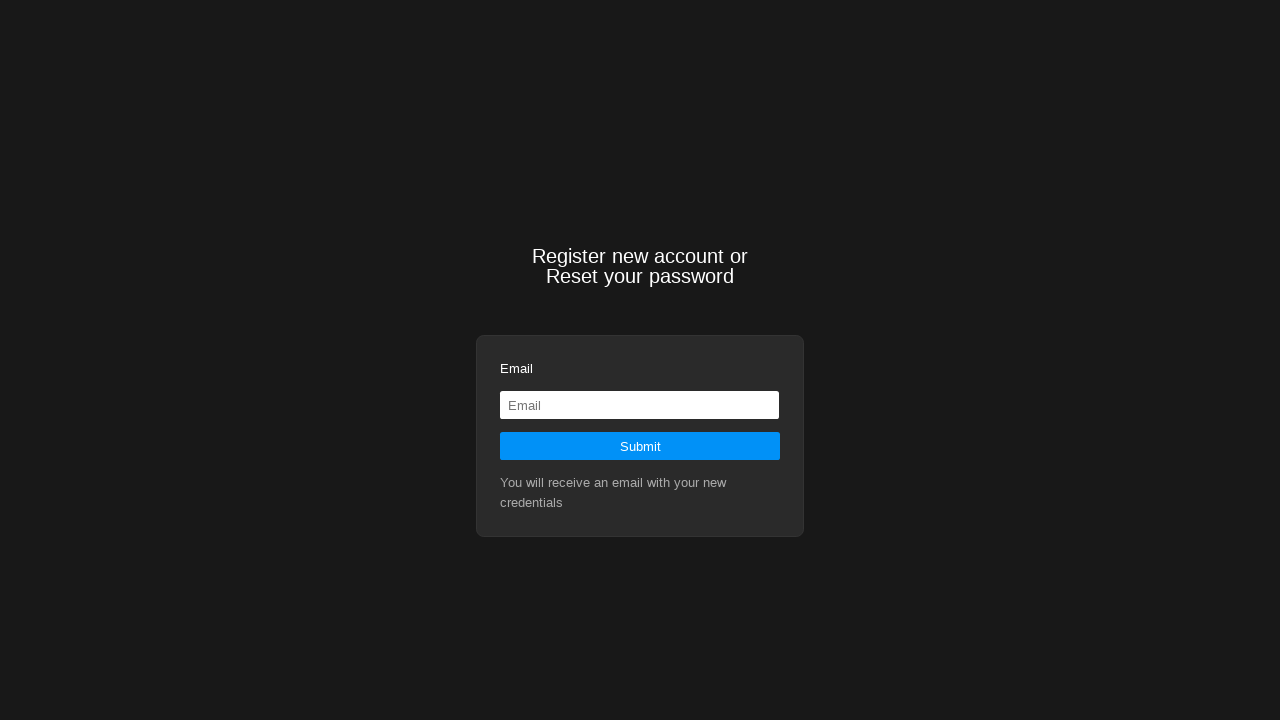

Navigation completed and page loaded
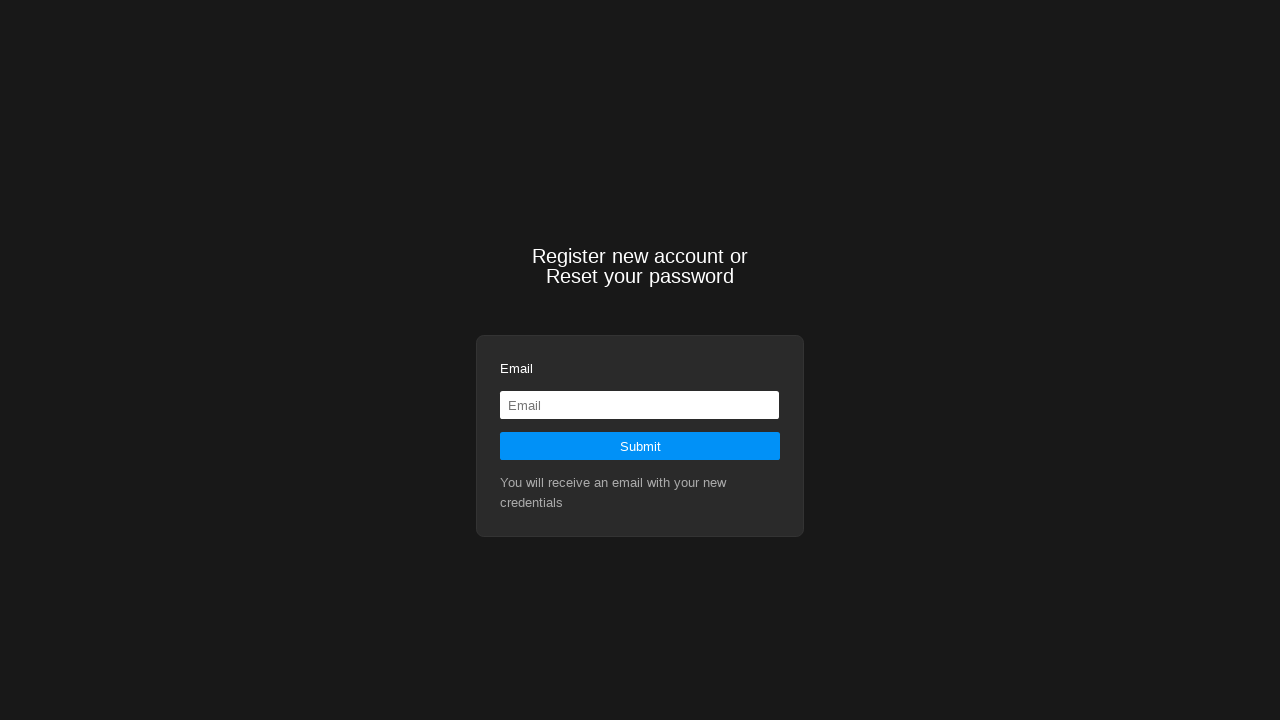

Verified that URL changed from initial URL to registration page
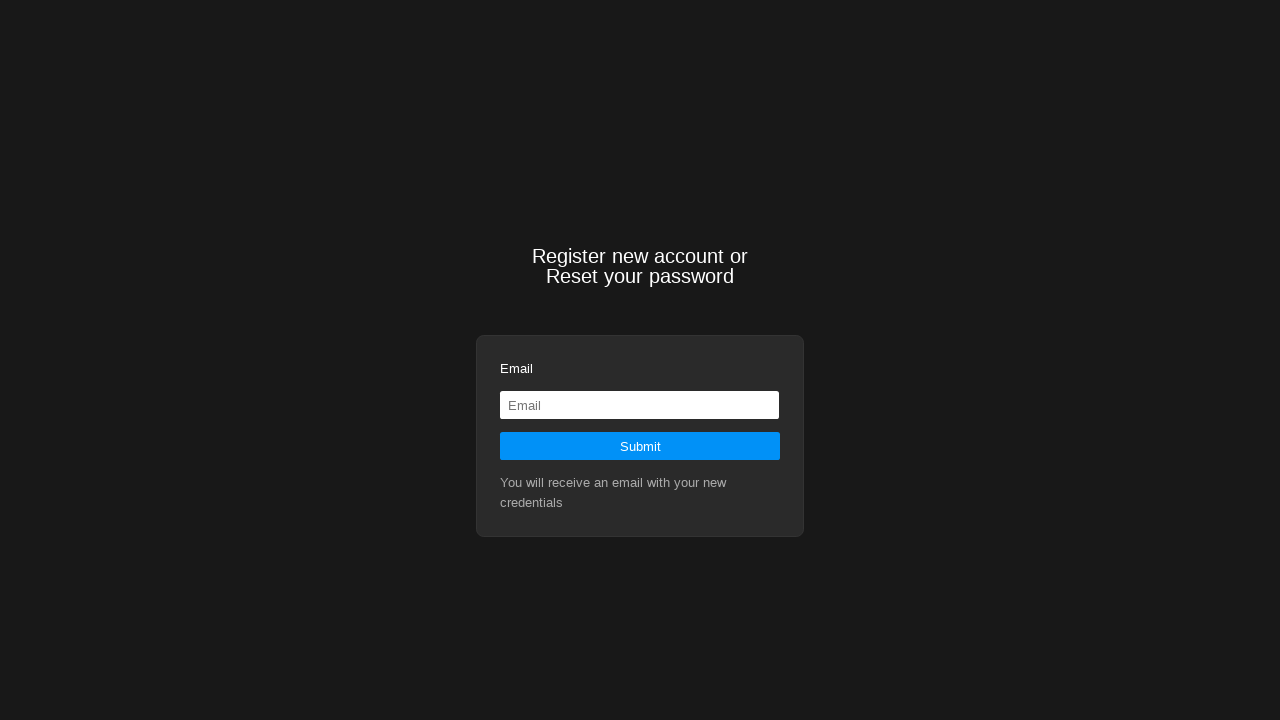

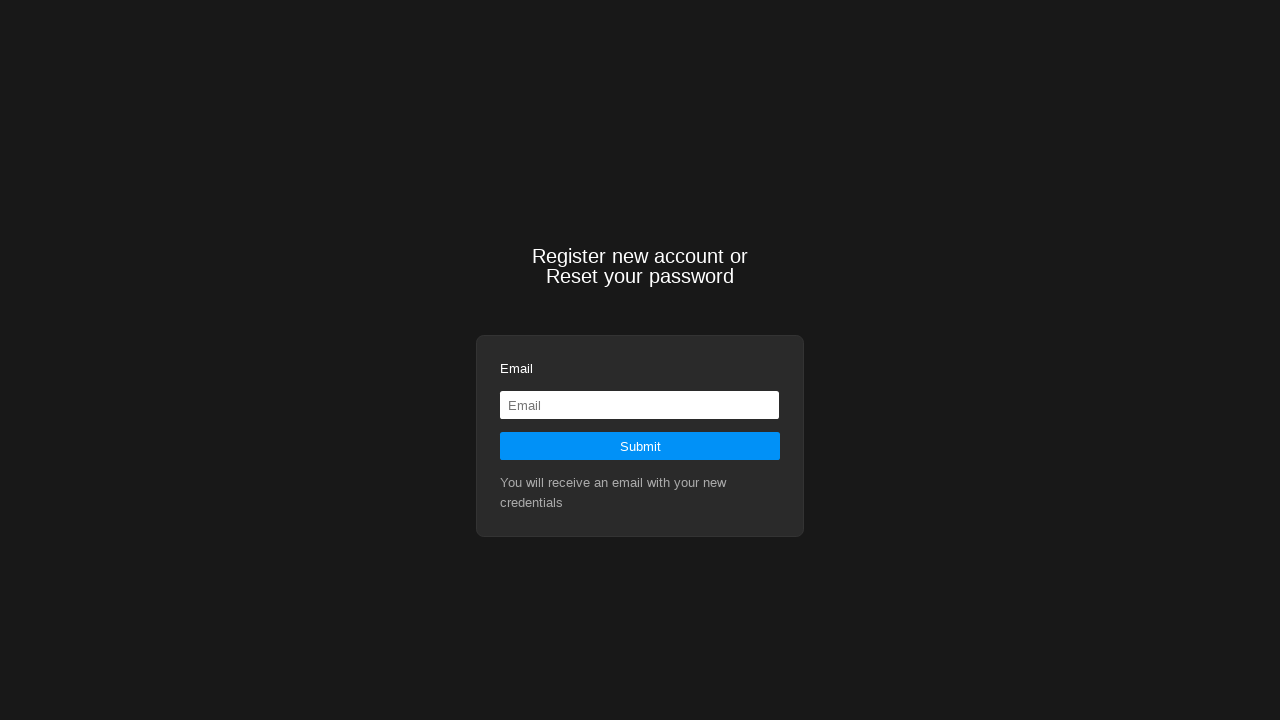